Tests window handling by clicking a button to open a new window, switching between windows, and opening a new tab programmatically

Starting URL: https://demo.automationtesting.in/Windows.html

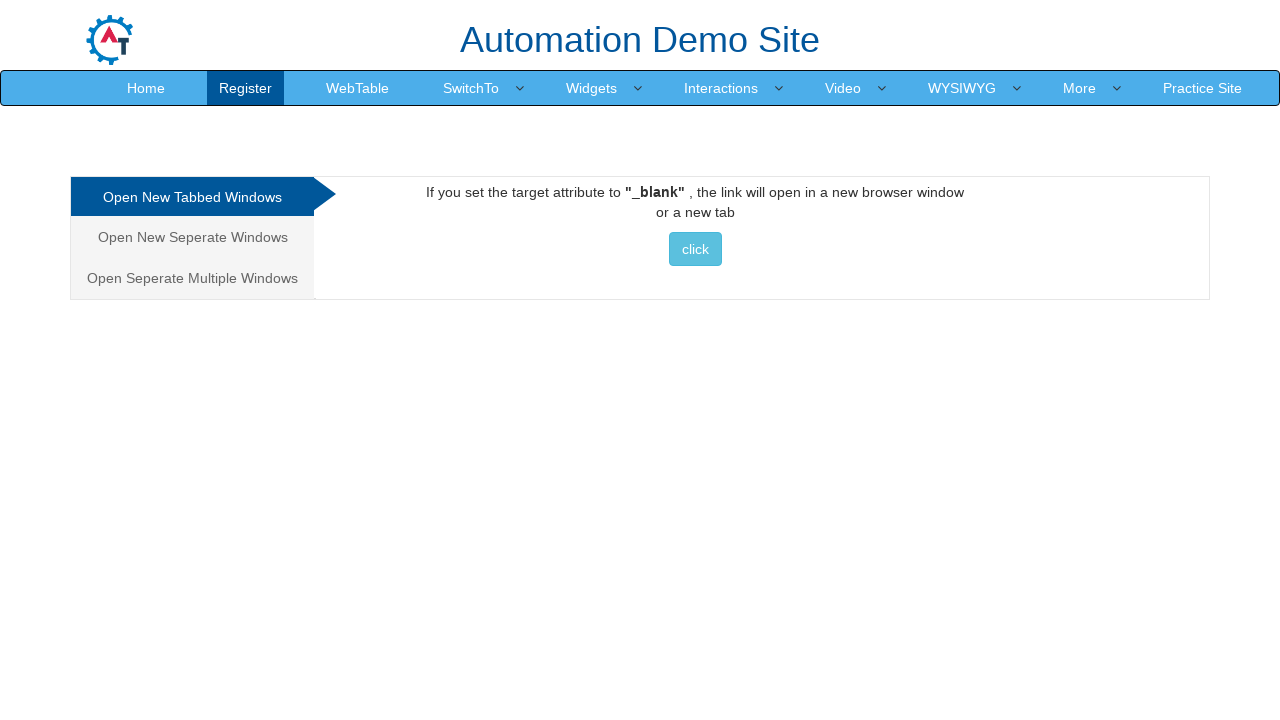

Clicked button to open new window at (695, 249) on xpath=//a[@href='http://www.selenium.dev']//button[@class='btn btn-info'][normal
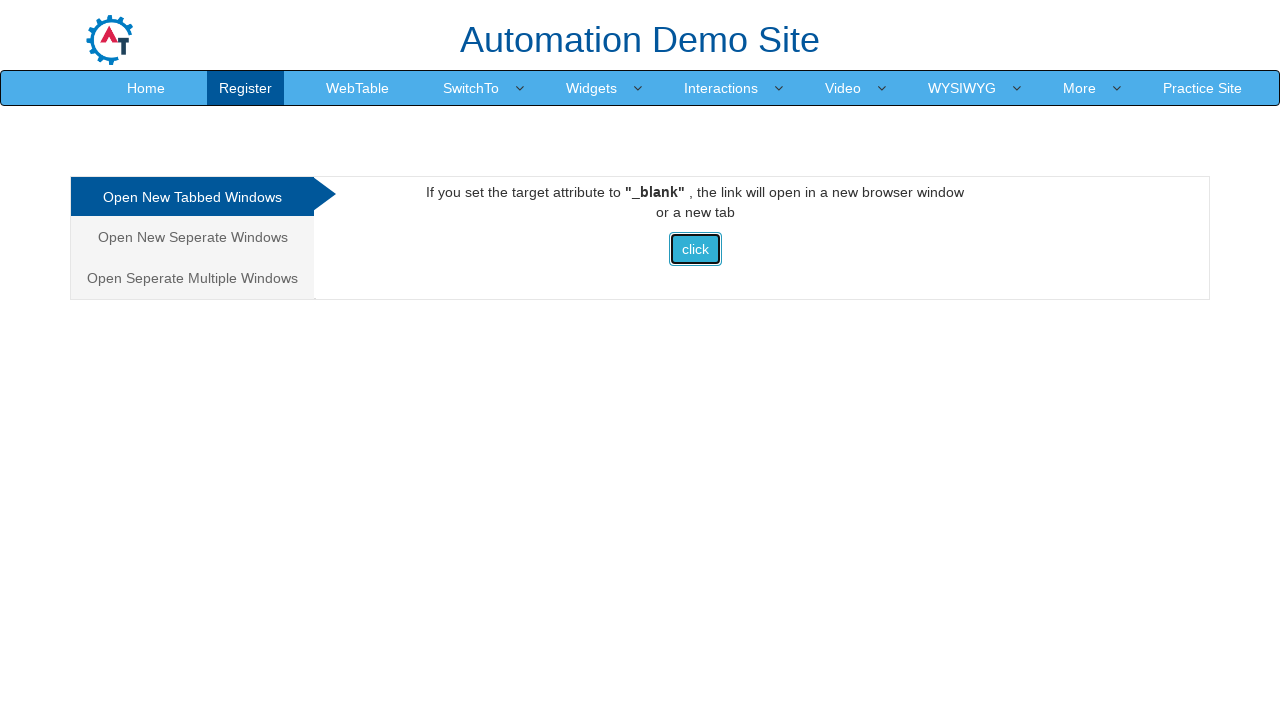

Waited for new window to open
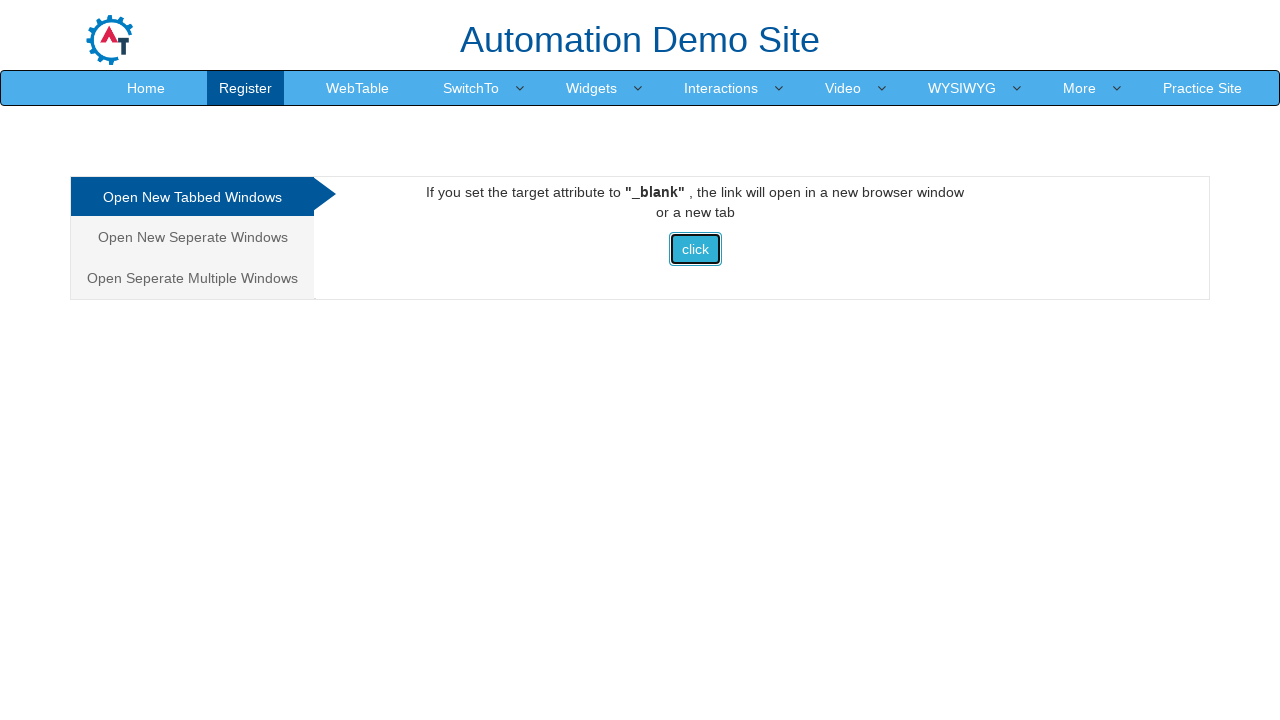

Retrieved all open pages/windows from context
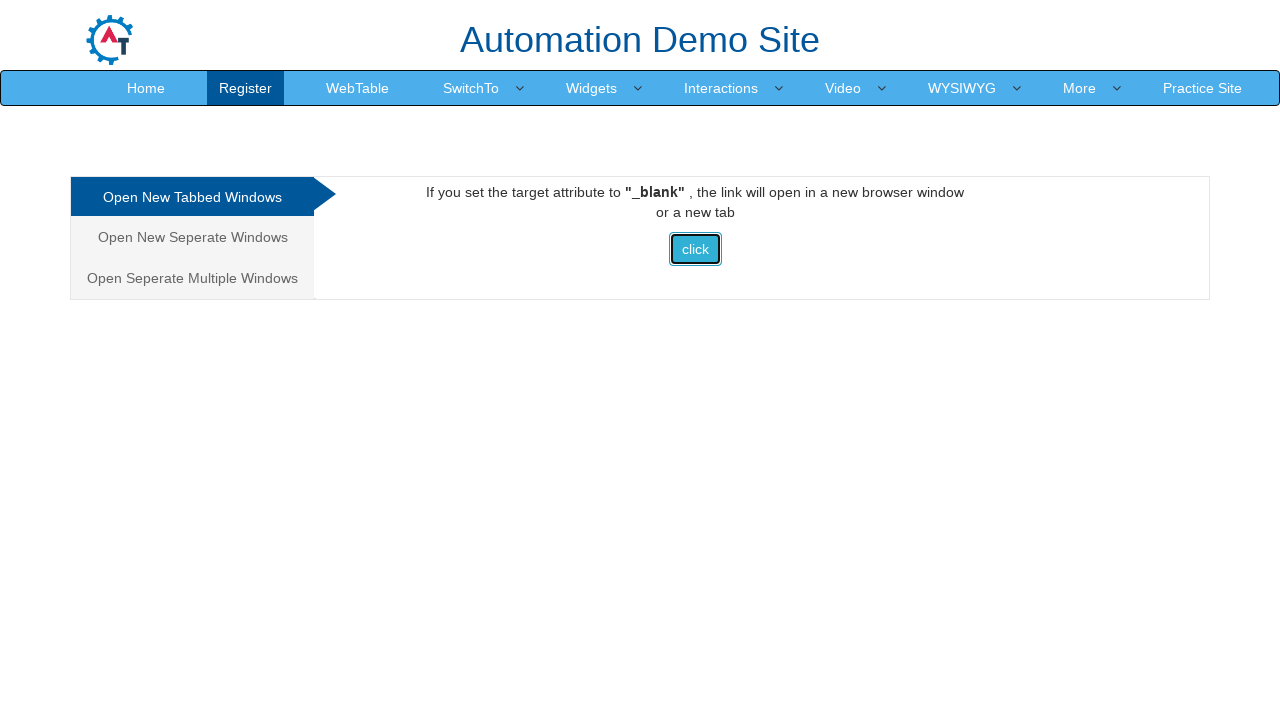

Printed titles of all open windows
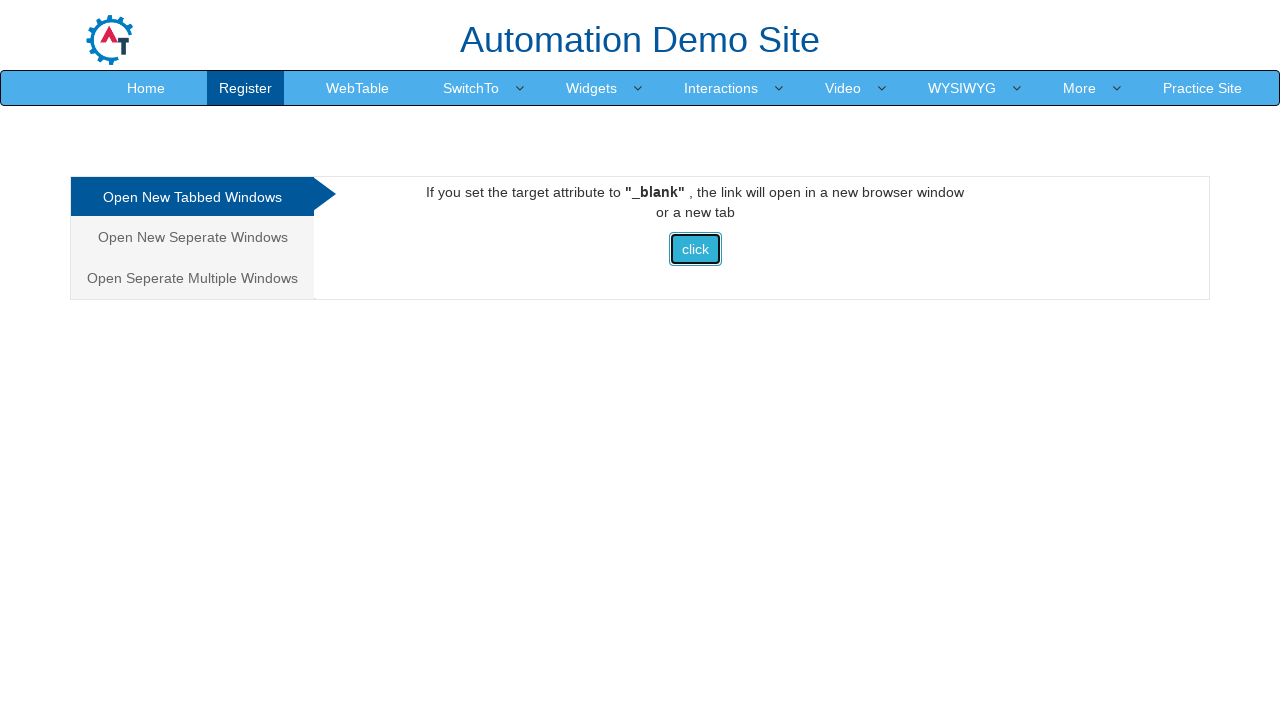

Opened new tab programmatically
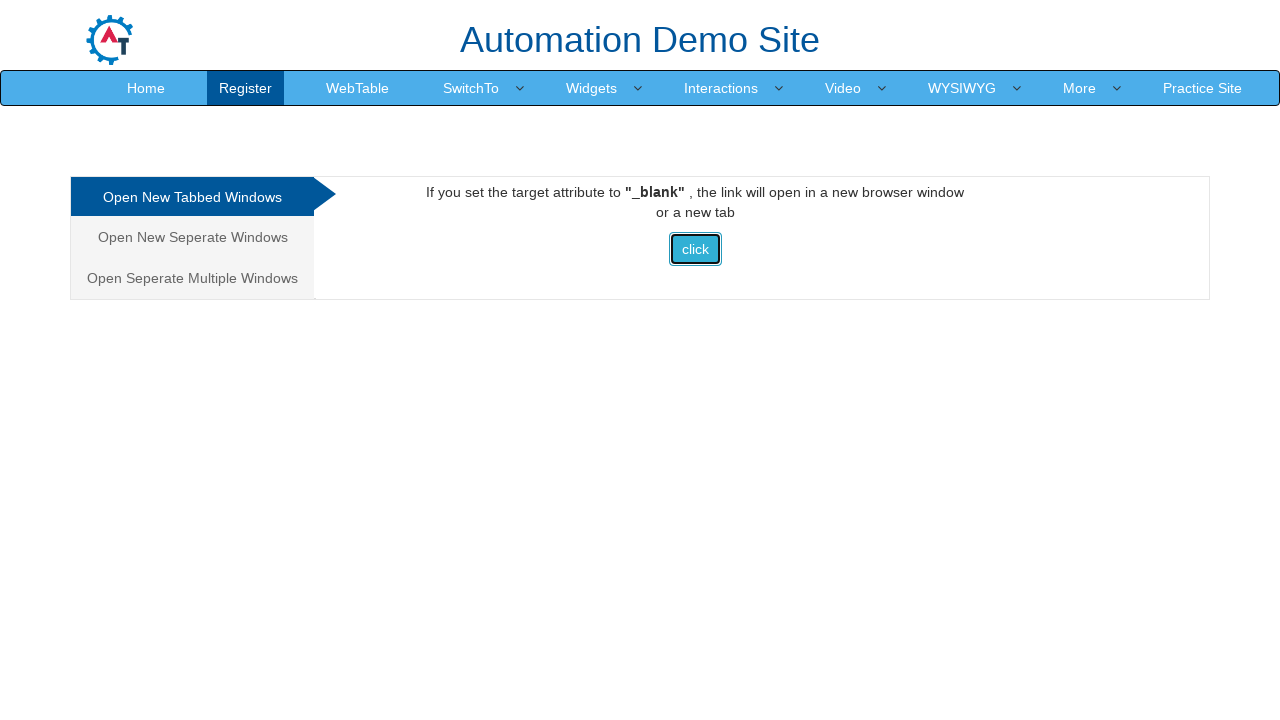

Navigated new tab to https://reqres.in/api
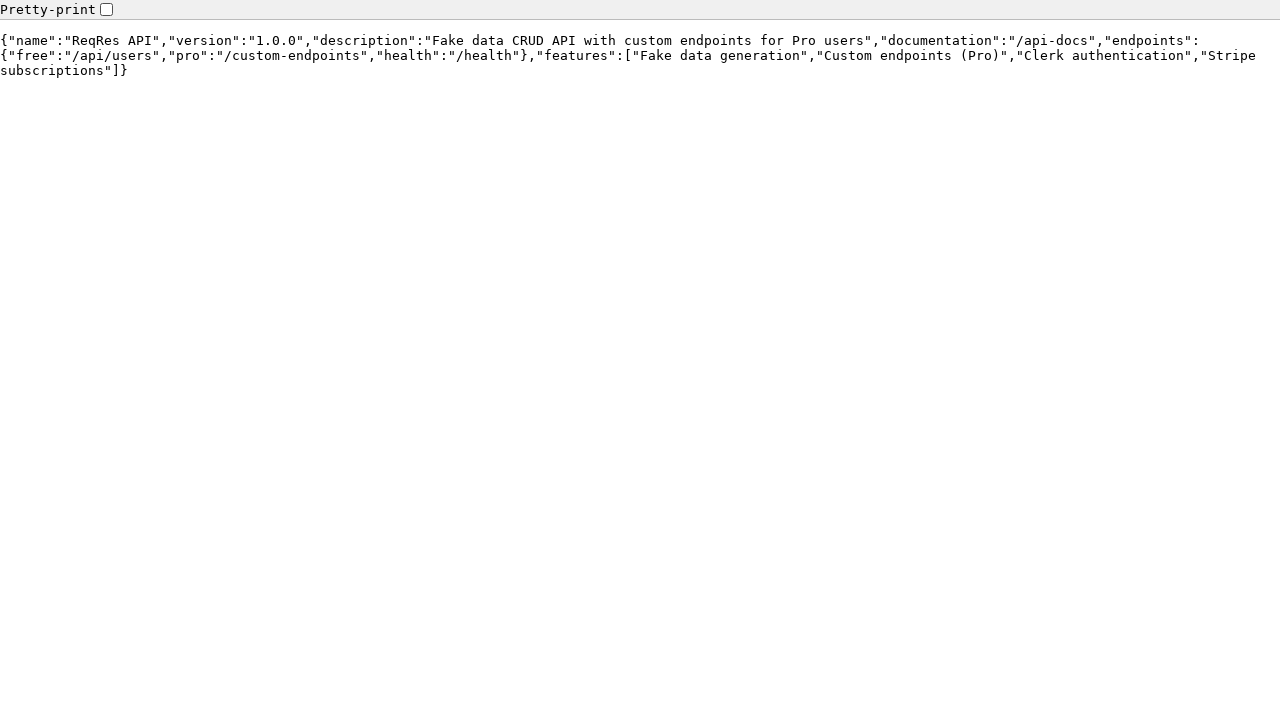

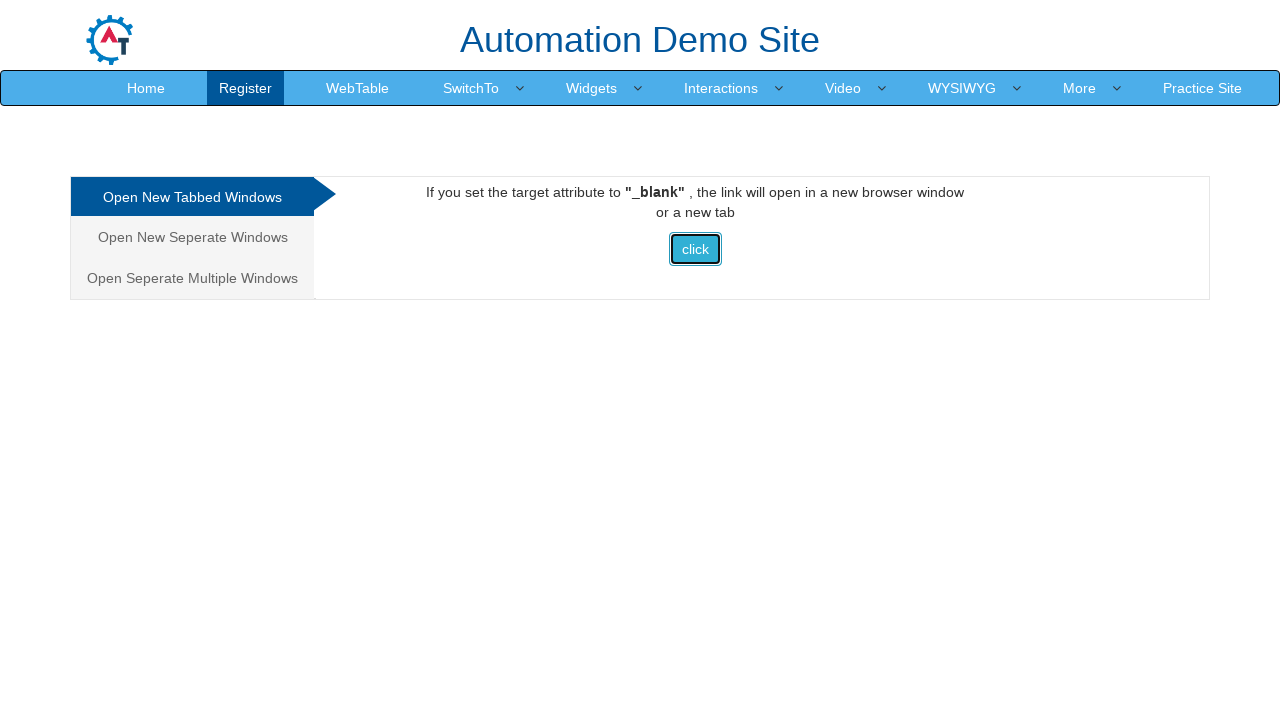